Tests JavaScript confirmation alert handling by clicking a button to trigger a confirmation dialog, accepting it, and verifying the result message on the page.

Starting URL: http://the-internet.herokuapp.com/javascript_alerts

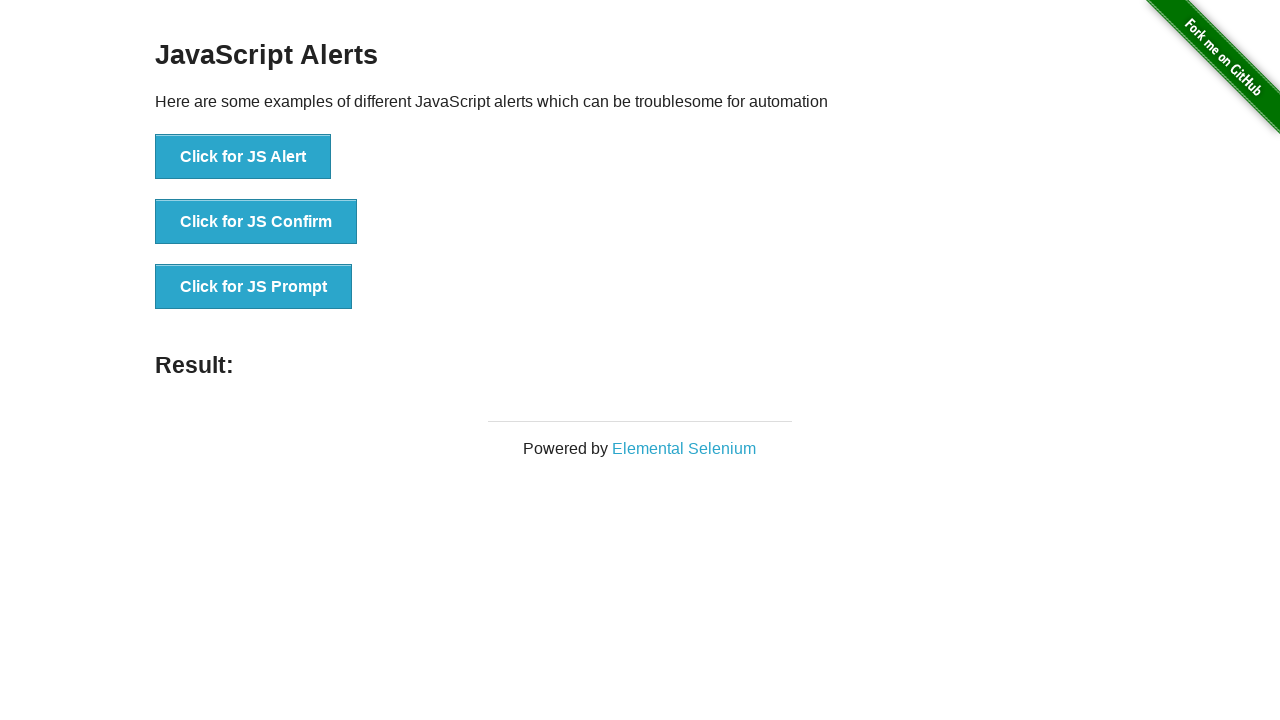

Set up dialog handler to accept confirmation alerts
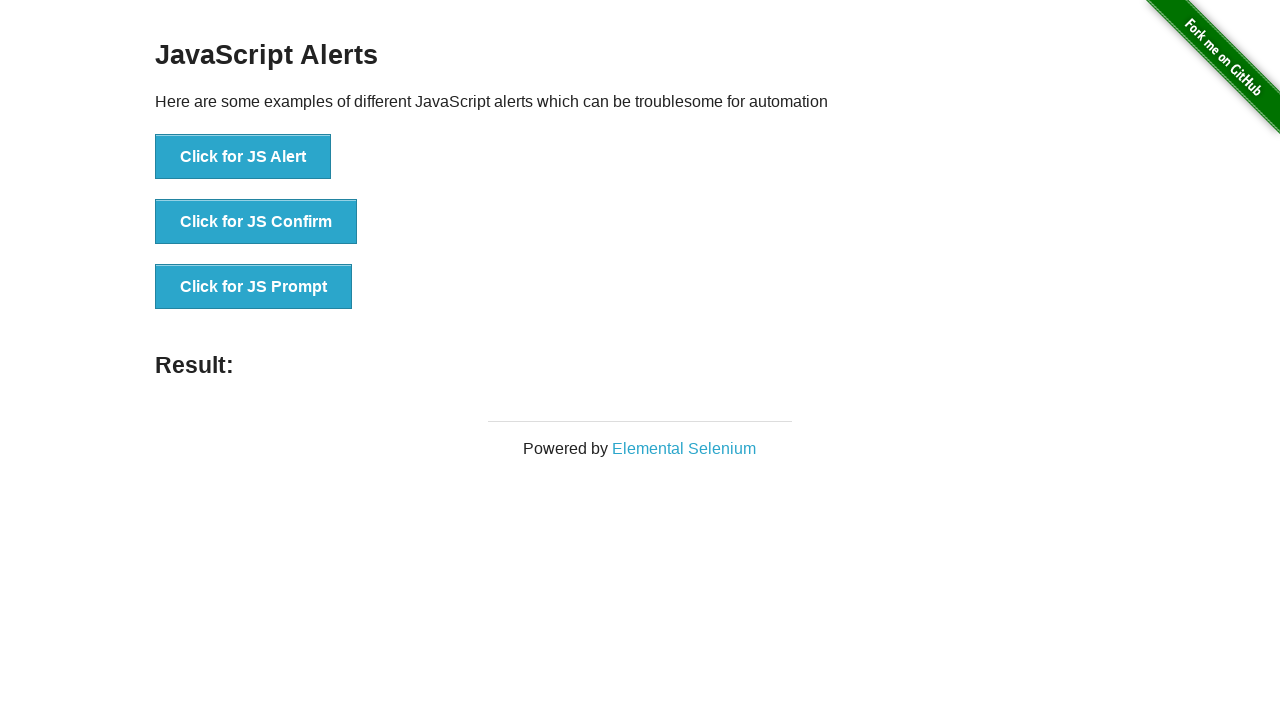

Clicked the confirmation alert button at (256, 222) on .example li:nth-child(2) button
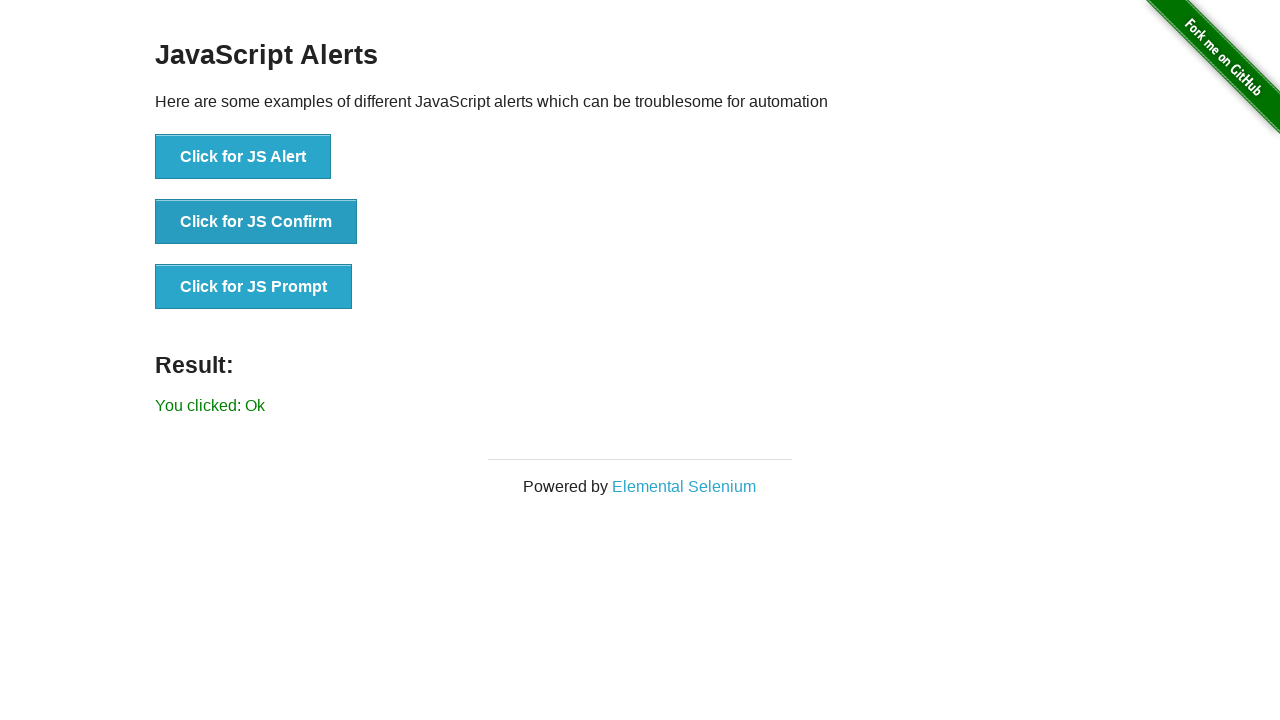

Result message element appeared on the page
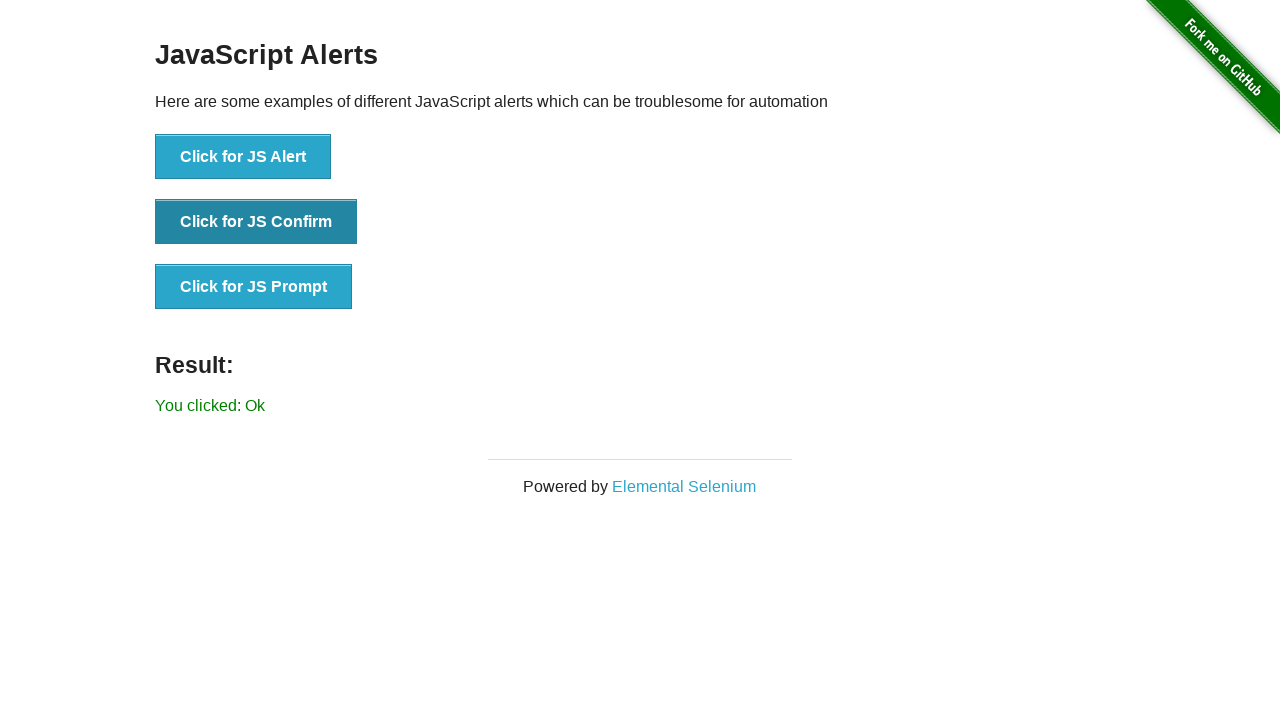

Retrieved result message text
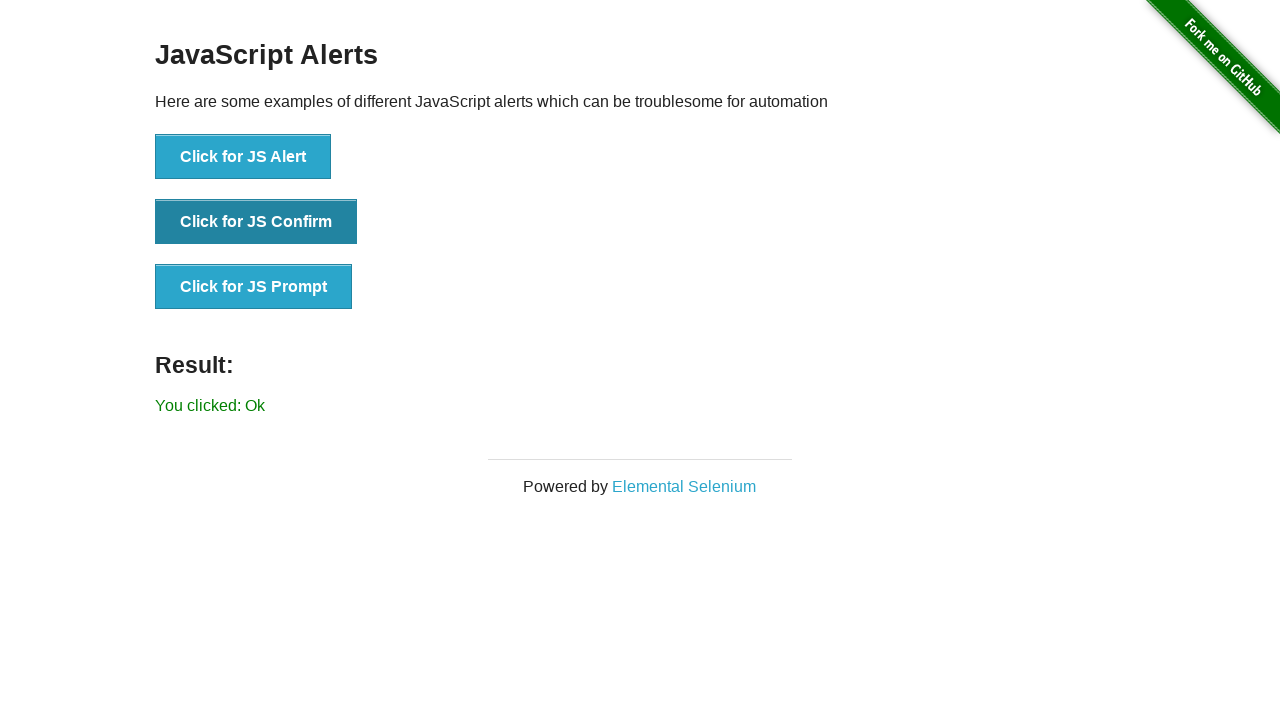

Verified result message equals 'You clicked: Ok'
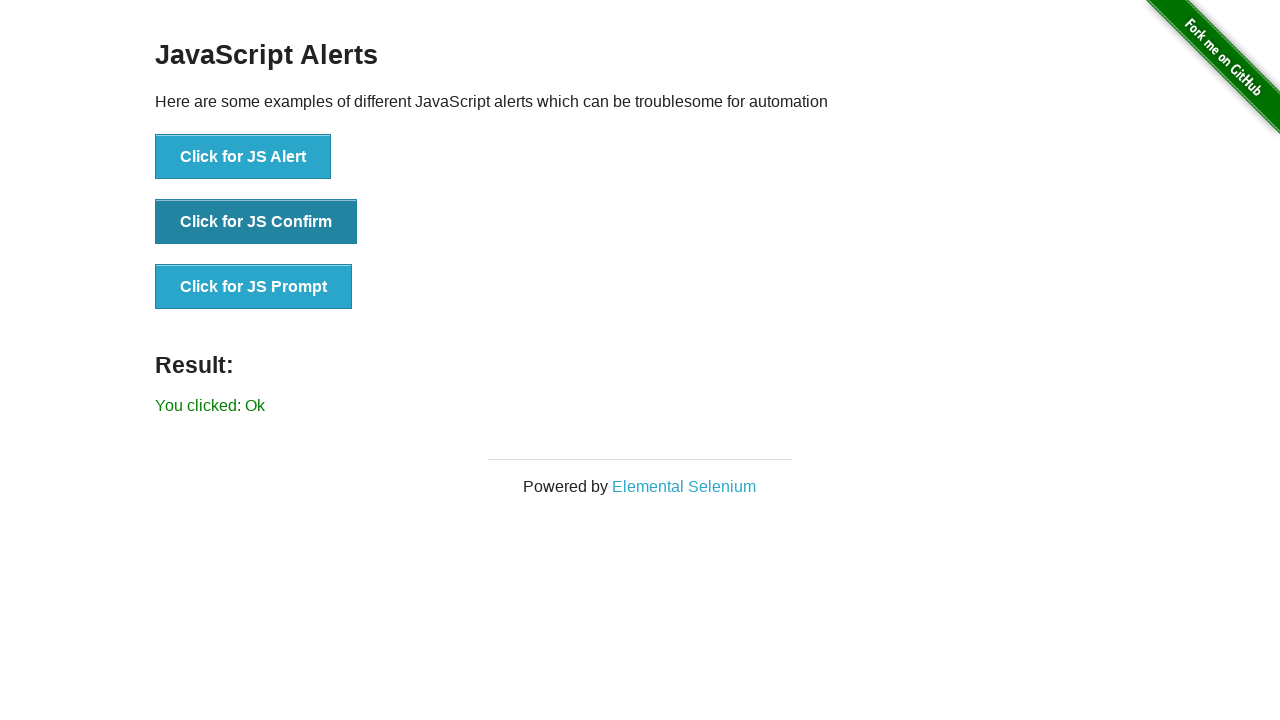

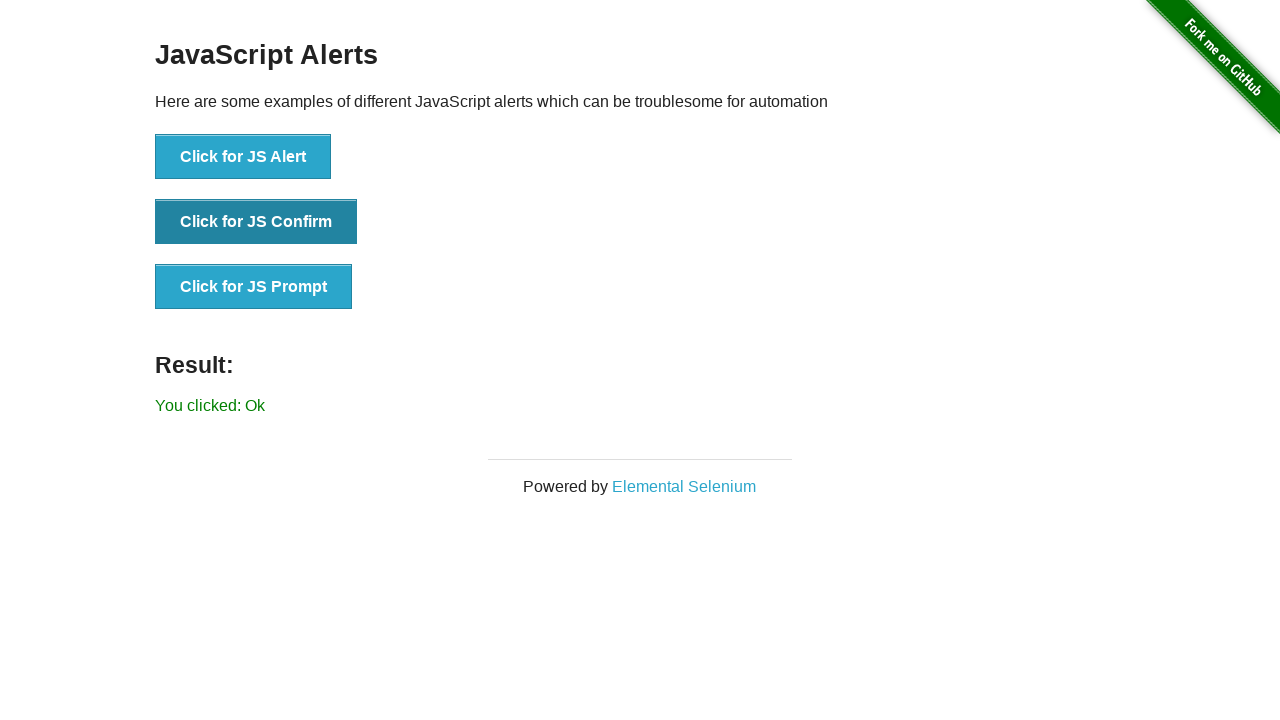